Tests dynamic control functionality by clicking a button to enable a disabled text input field, then entering text into the newly enabled field.

Starting URL: https://training-support.net/webelements/dynamic-controls

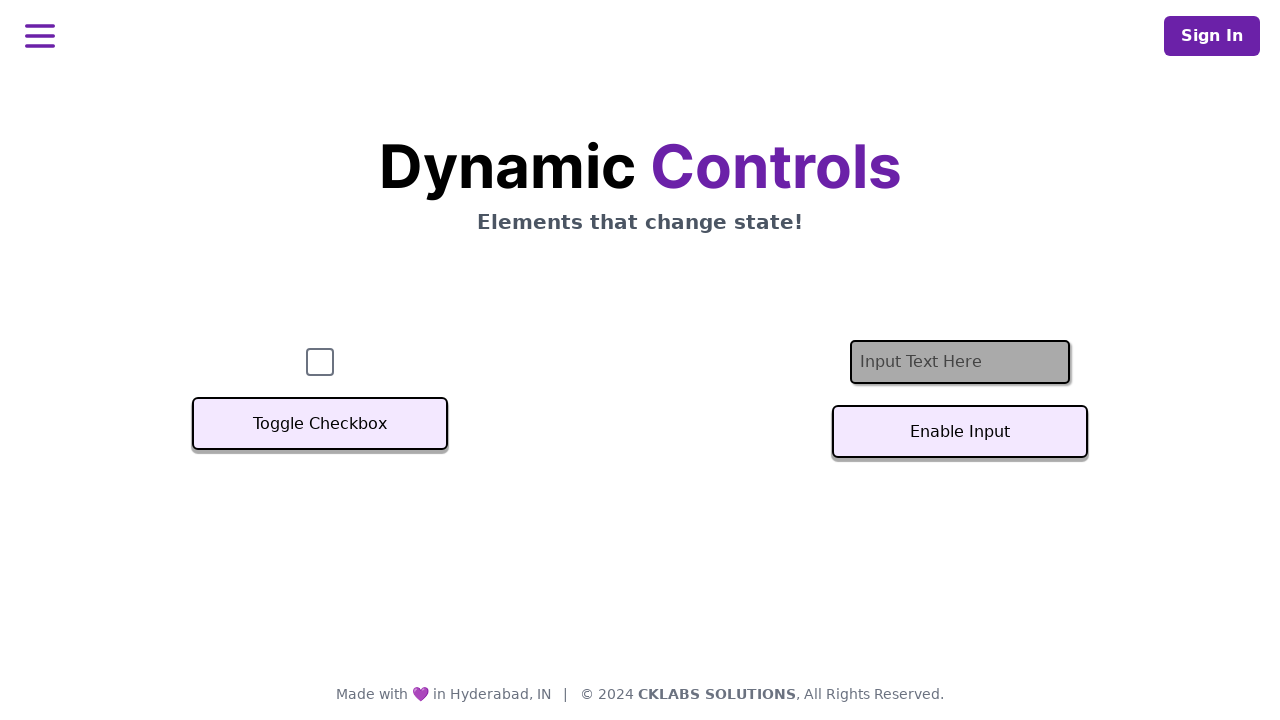

Located and waited for disabled text input field to be present
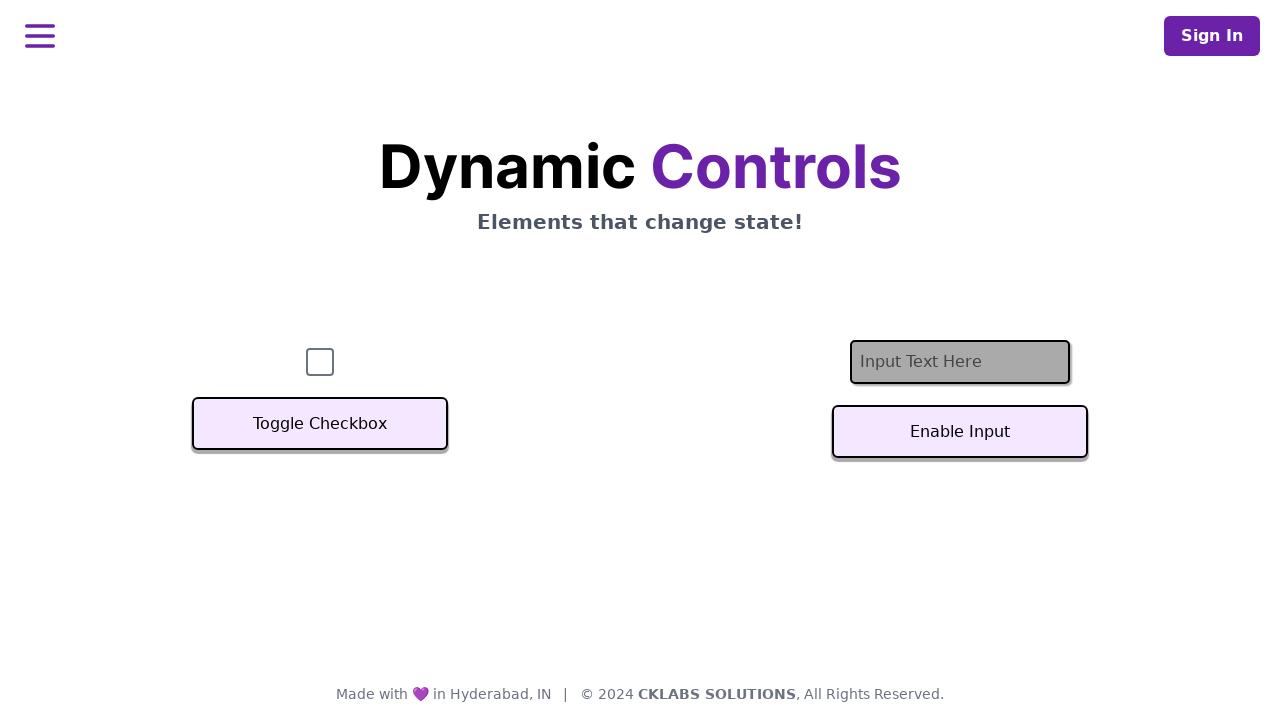

Clicked button to enable the text input field at (960, 432) on #textInputButton
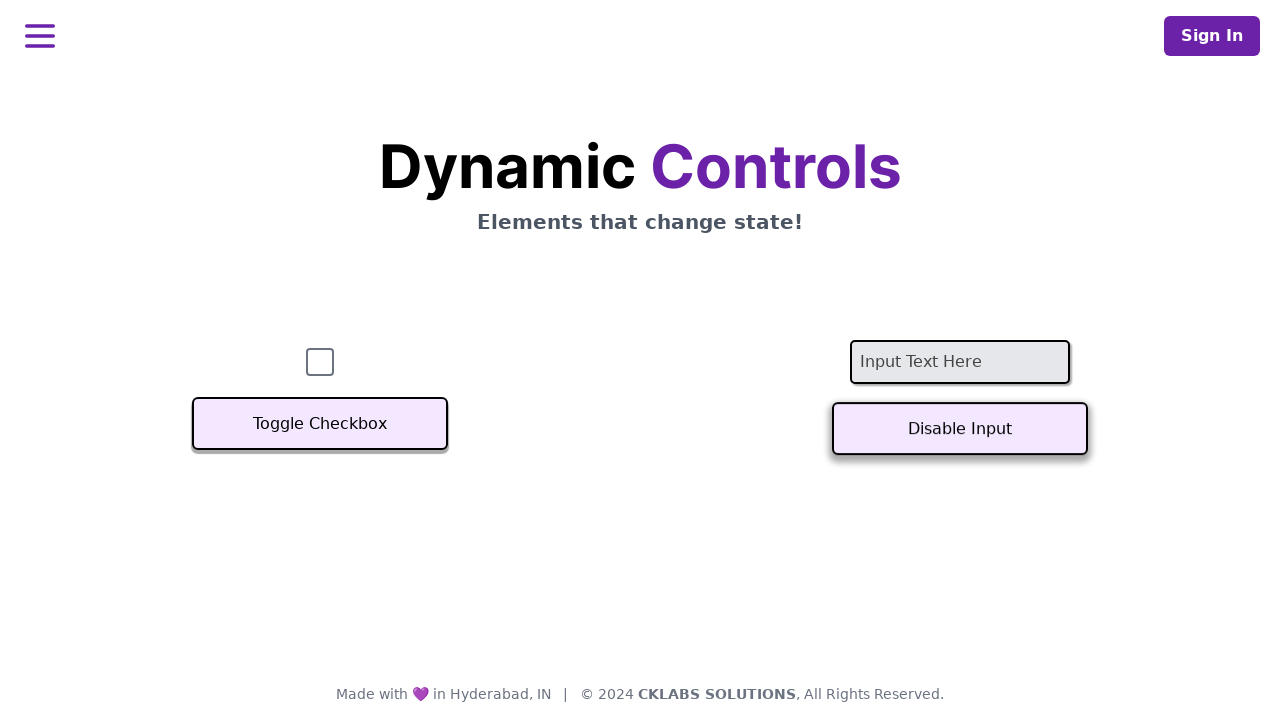

Text input field became enabled
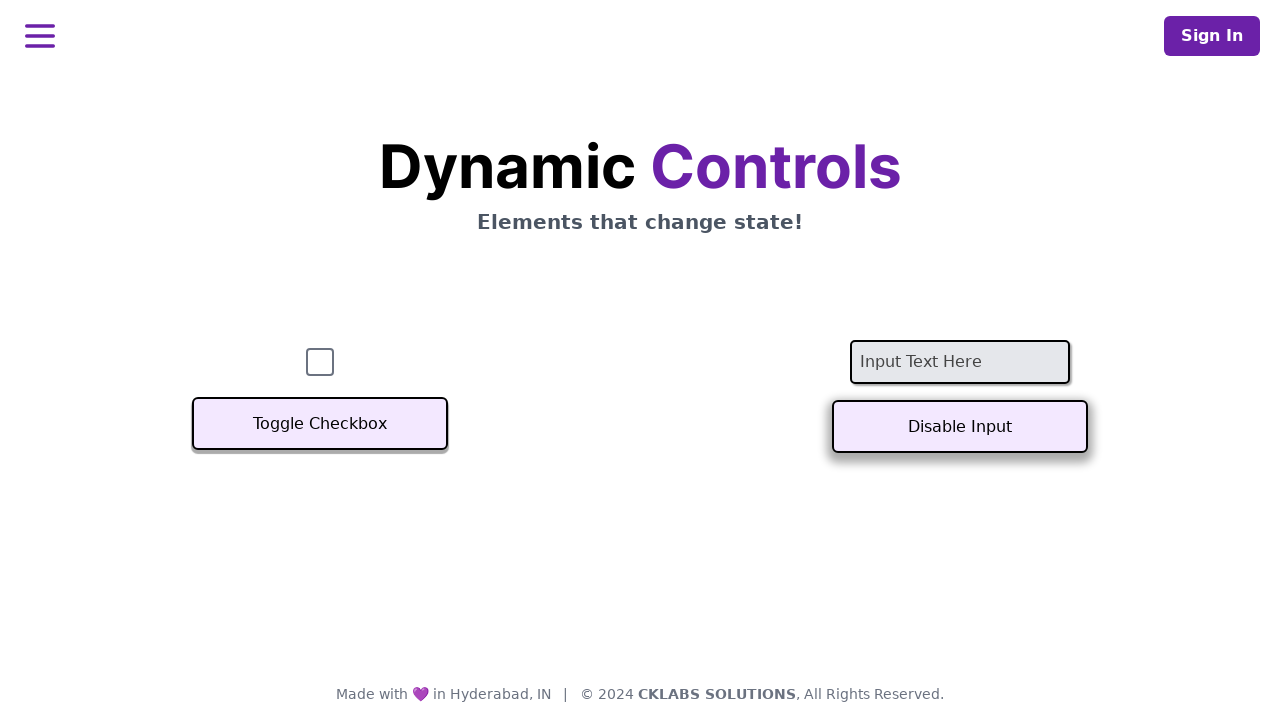

Entered 'Example text' into the enabled text input field on #textInput
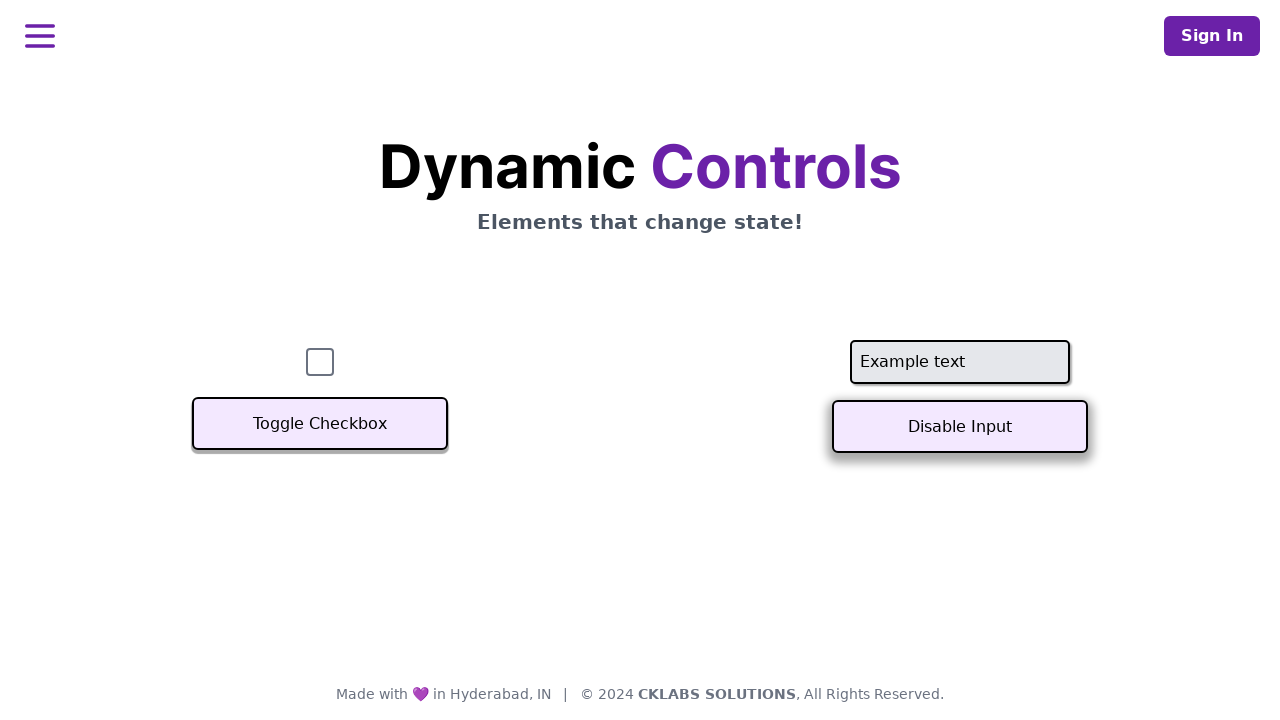

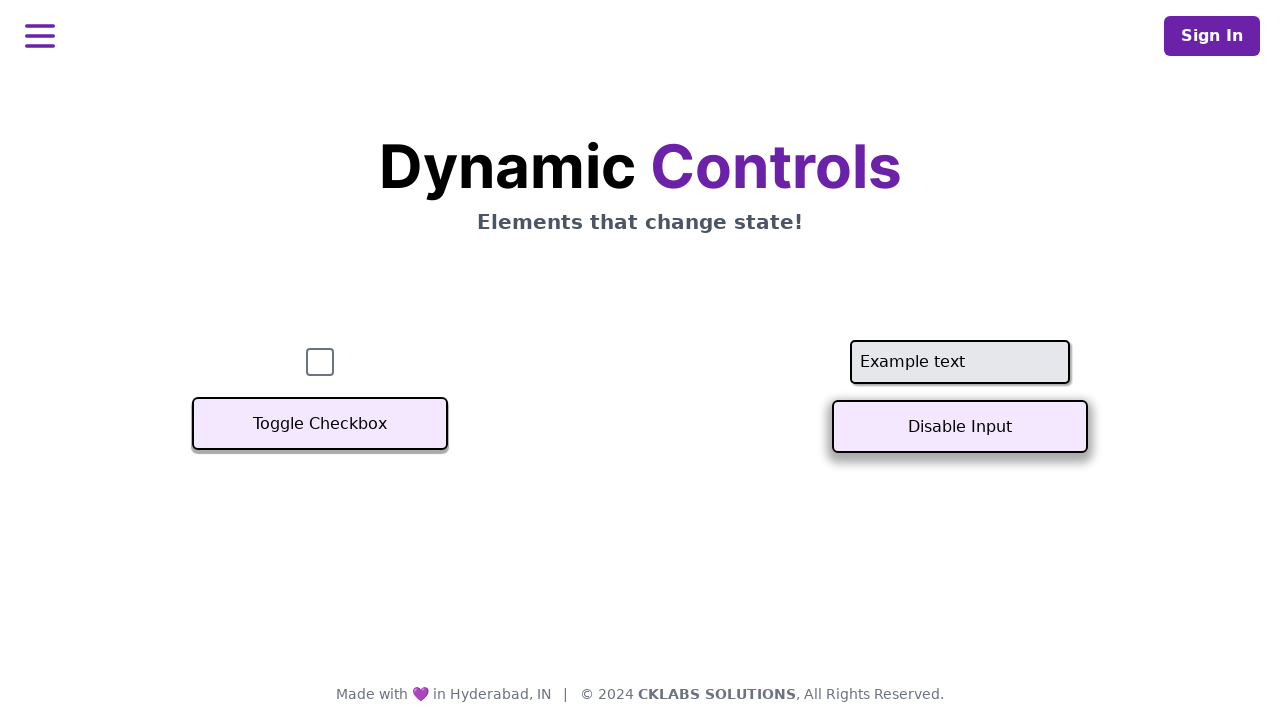